Tests navigation to Browse Languages menu, then M submenu, and verifies MySQL appears as the last entry in the table.

Starting URL: http://www.99-bottles-of-beer.net/

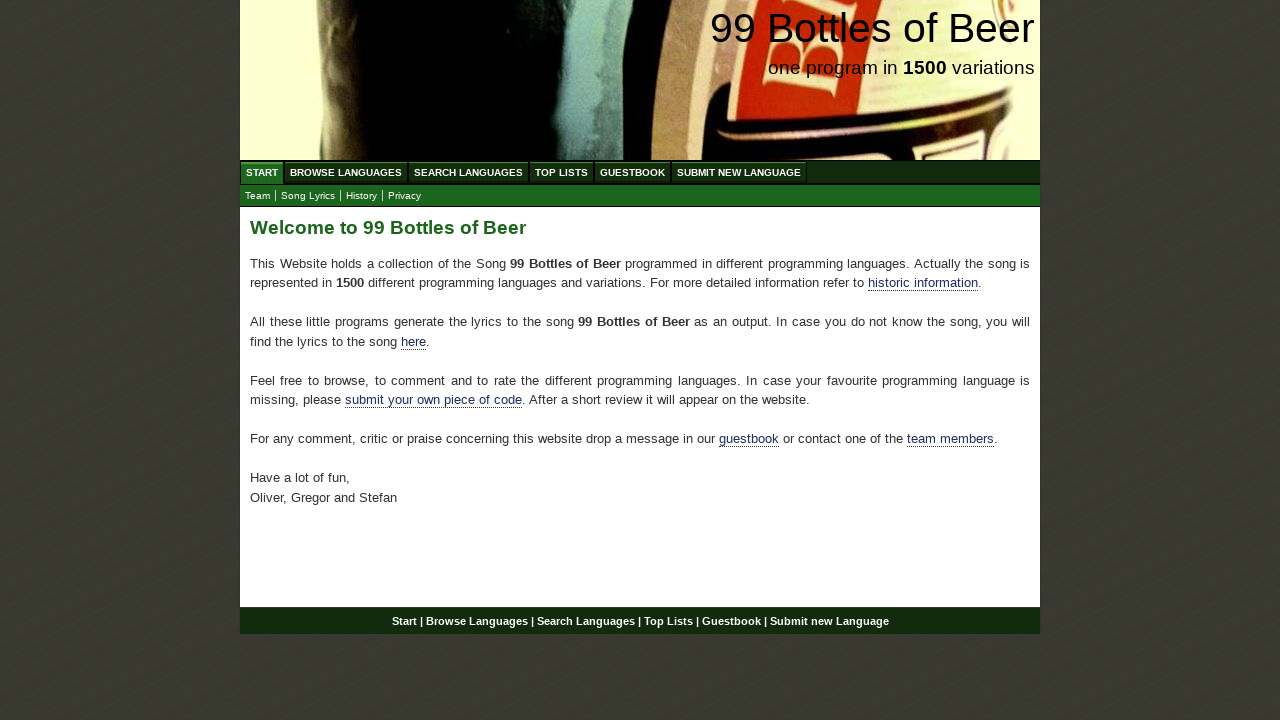

Clicked on Browse Languages menu at (346, 172) on xpath=//ul[@id='menu']/li/a[@href='/abc.html']
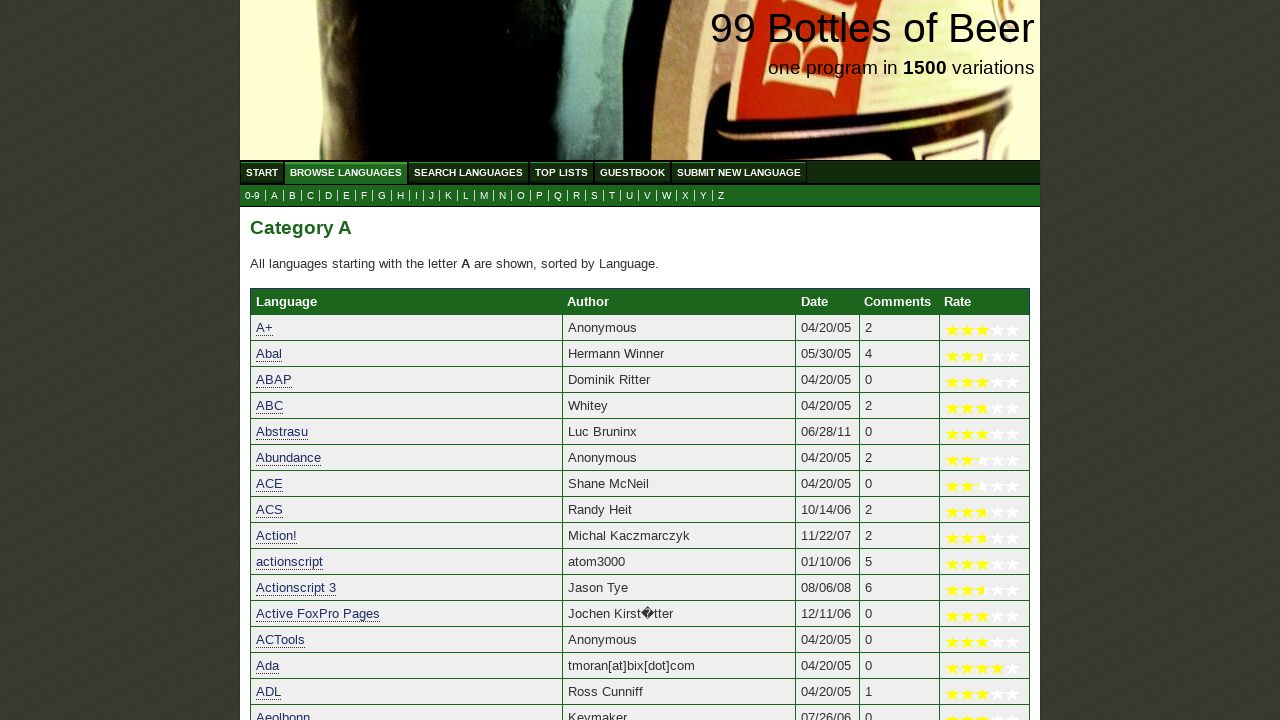

Clicked on M submenu at (484, 196) on xpath=//ul[@id='submenu']/li/a[@href='m.html']
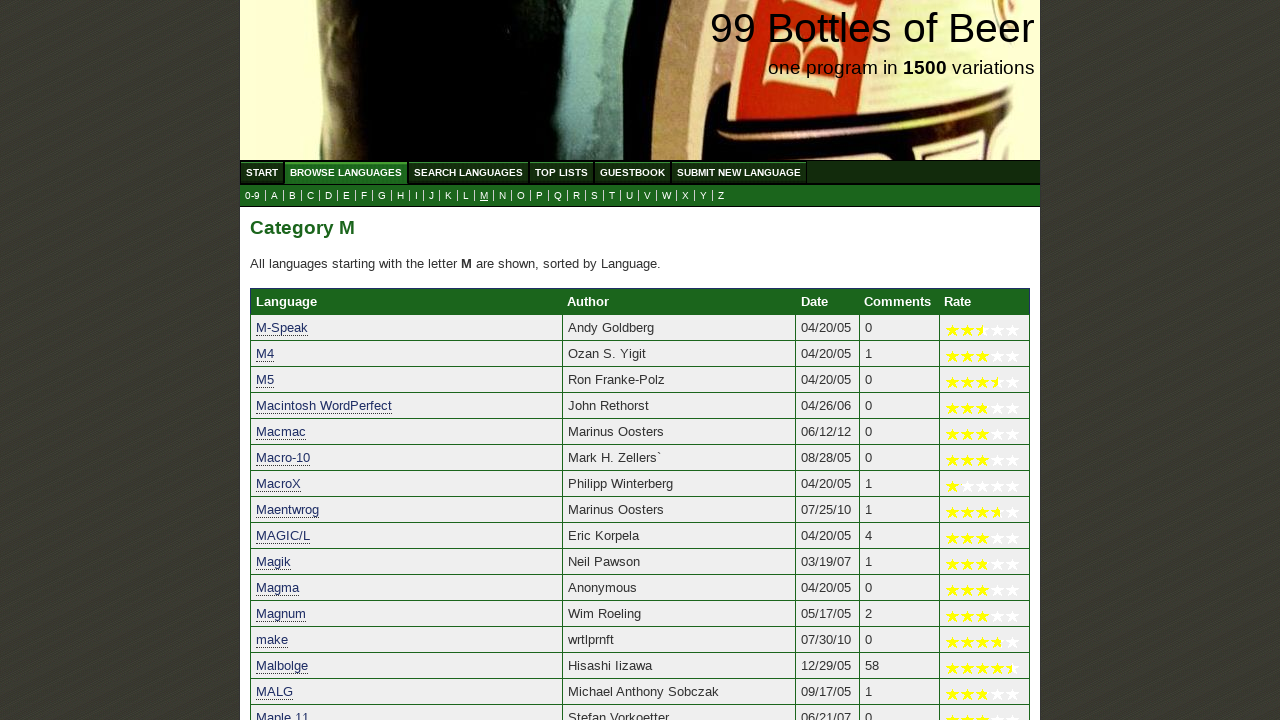

MySQL link appeared as the last entry in the table
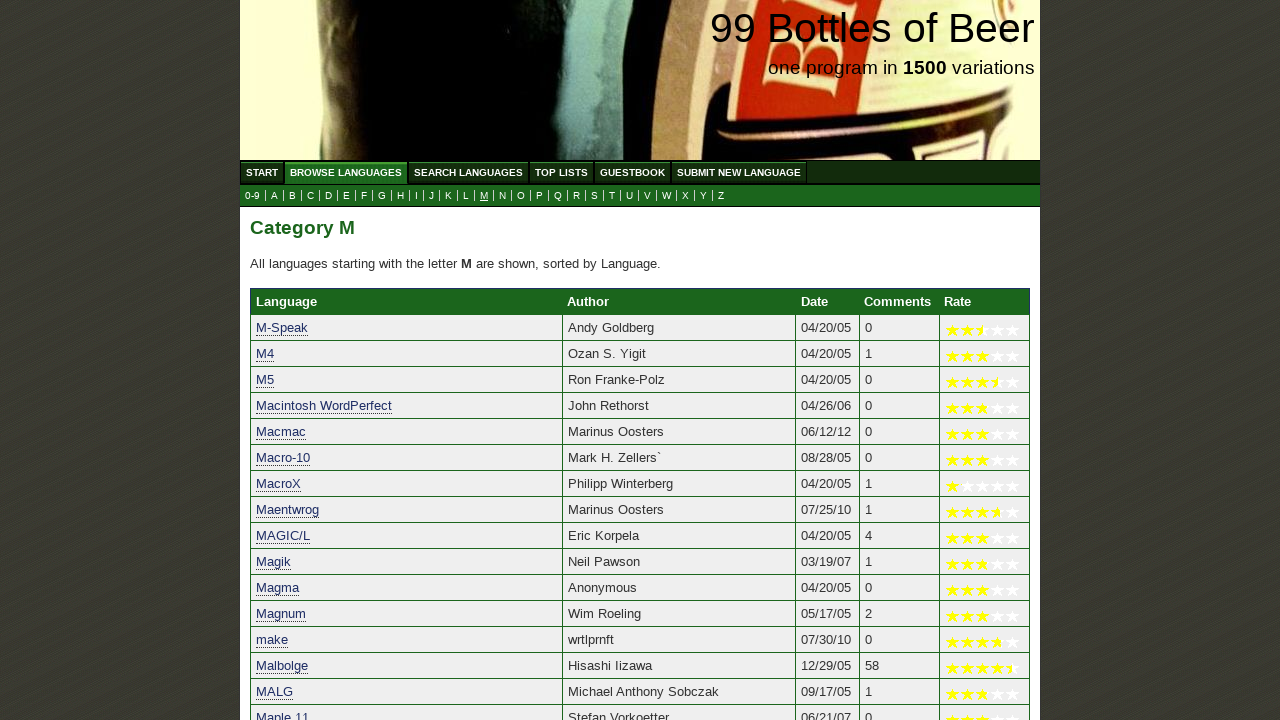

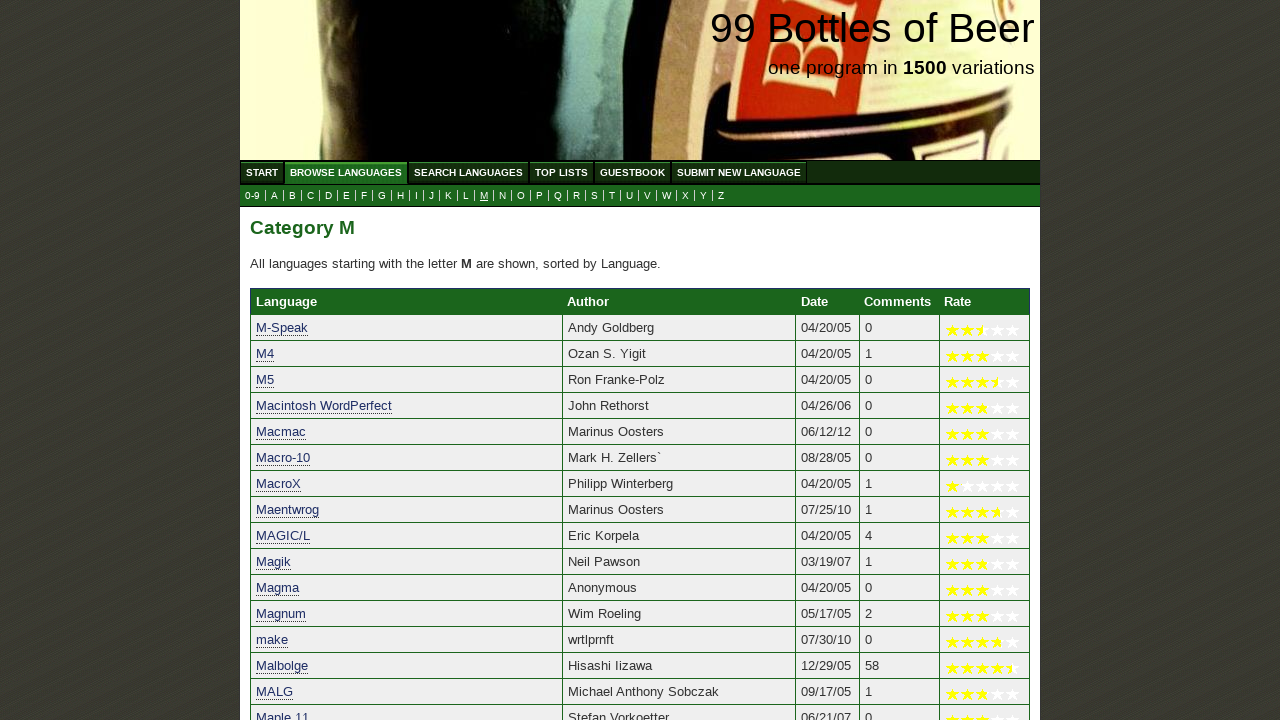